Tests right-click context menu functionality, alert handling, and navigation to a new window to verify page content

Starting URL: https://the-internet.herokuapp.com/context_menu

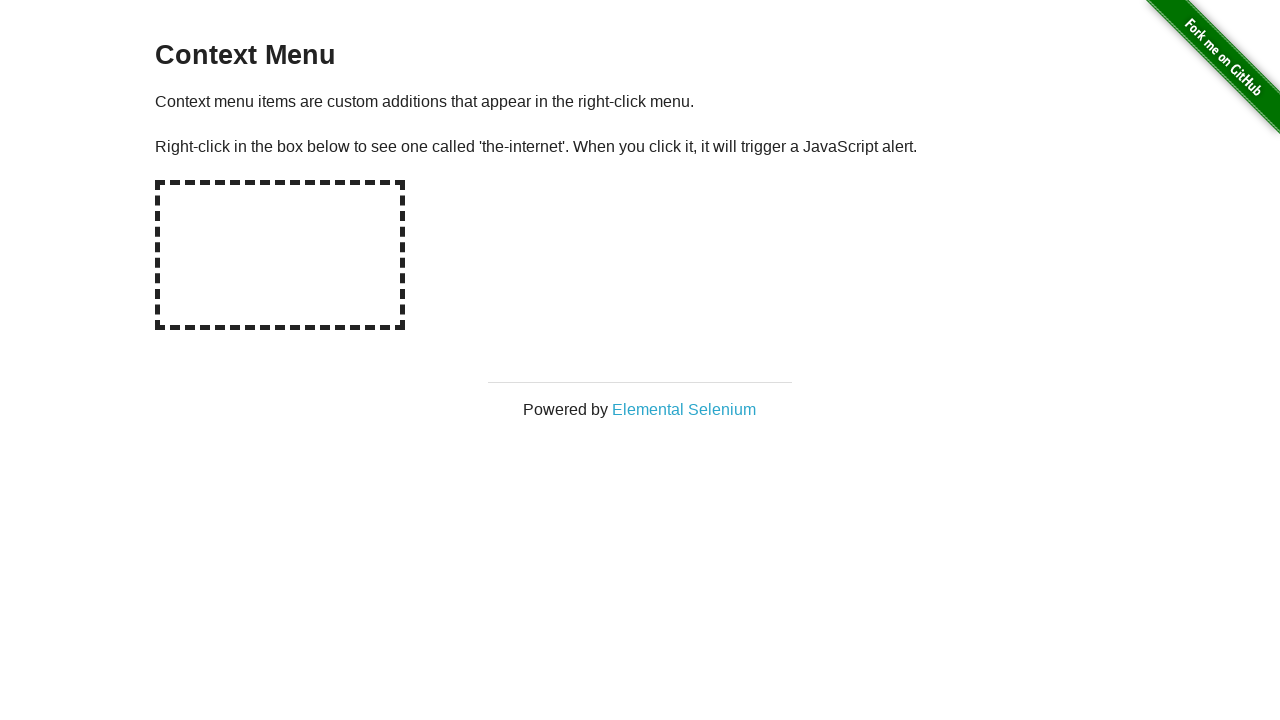

Right-clicked on hot-spot to trigger context menu at (280, 255) on #hot-spot
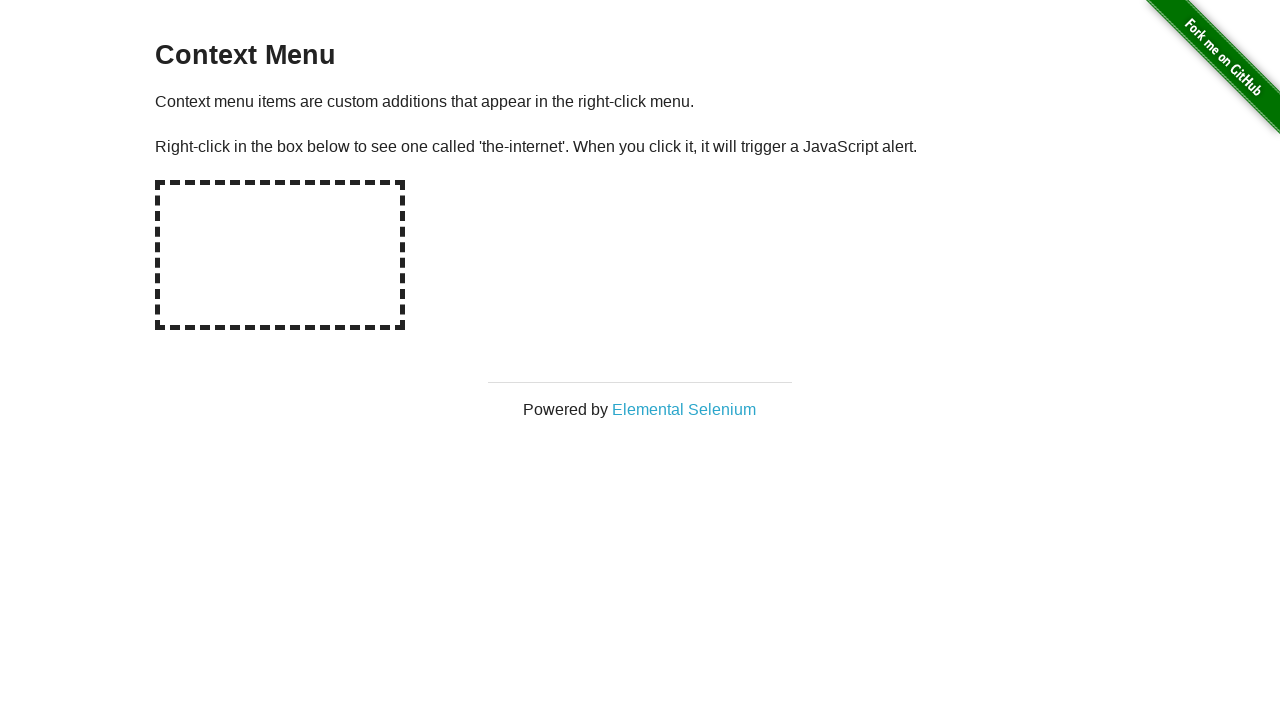

Set up dialog handler to accept alerts
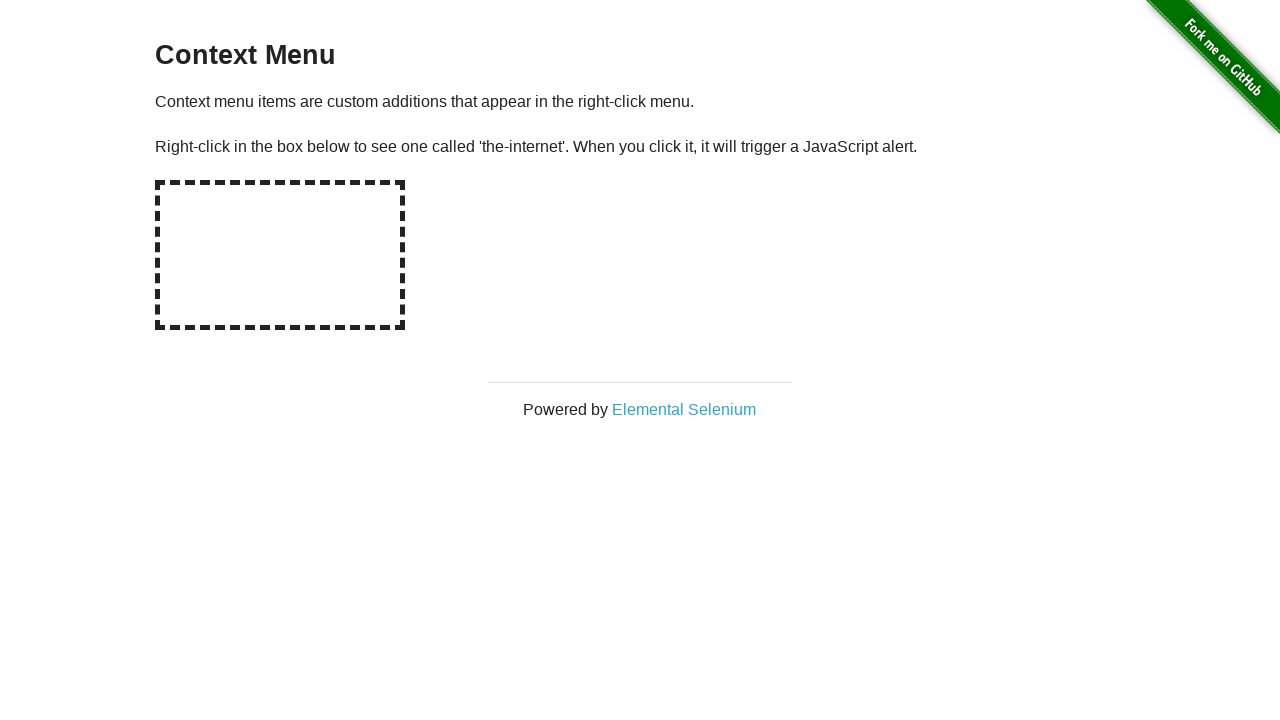

Clicked 'Elemental Selenium' link and popup window opened at (684, 409) on text=Elemental Selenium
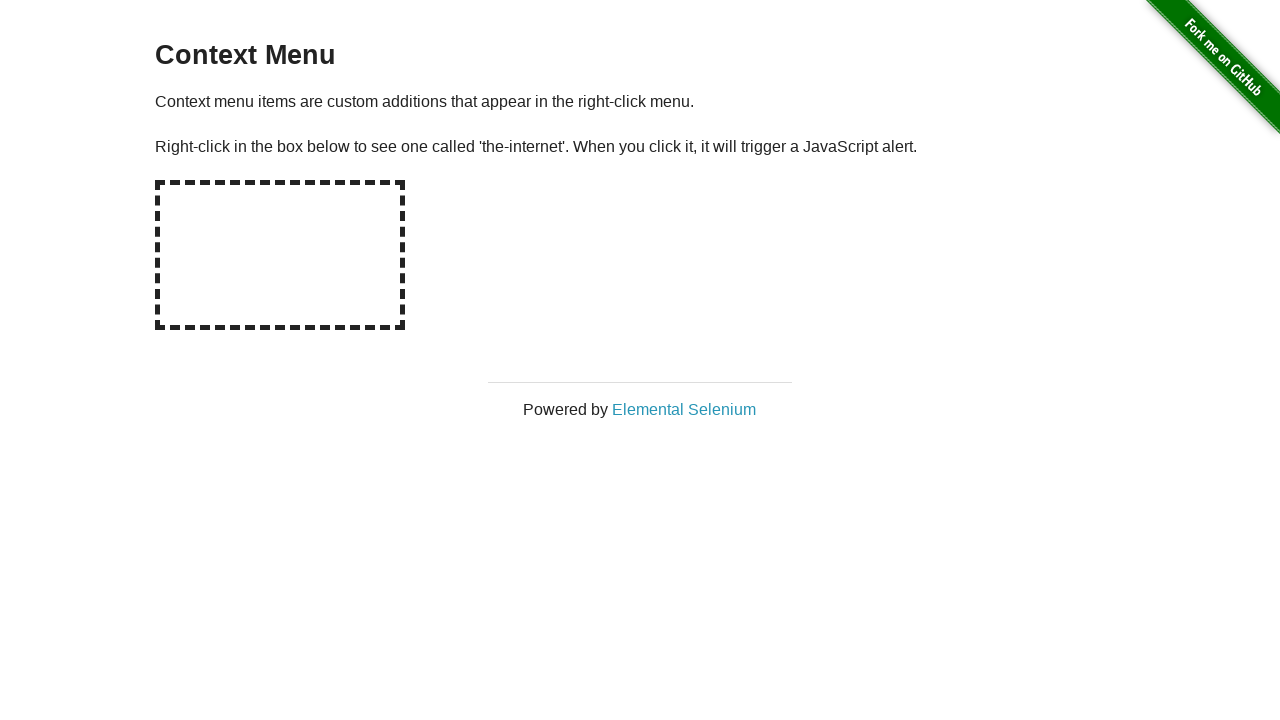

Switched to new popup window
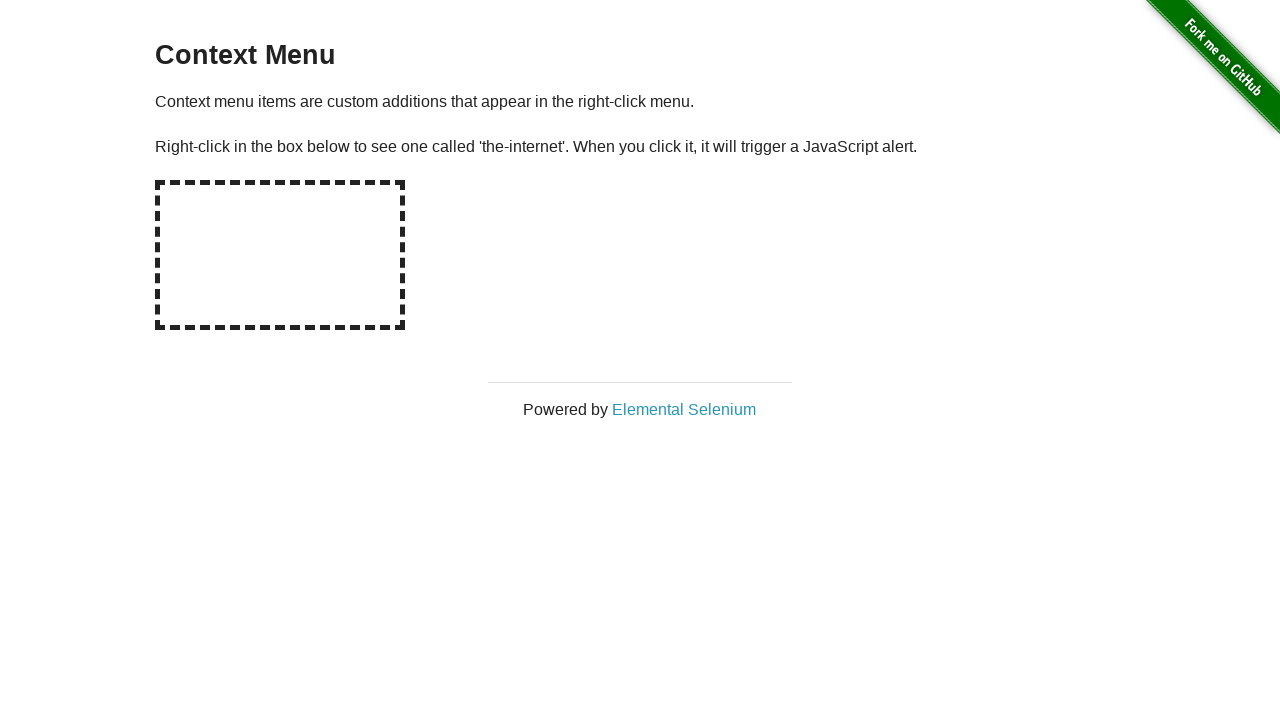

Waited for h1 element to be visible on new page
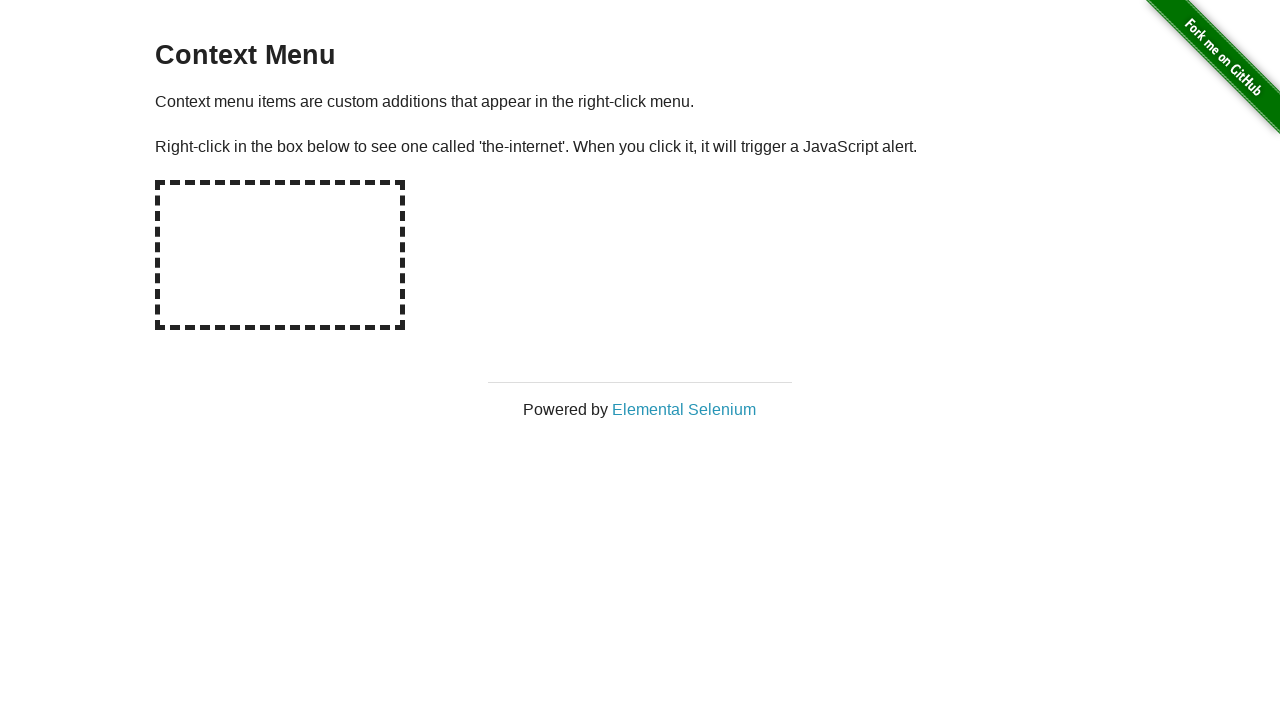

Retrieved h1 text content from new page
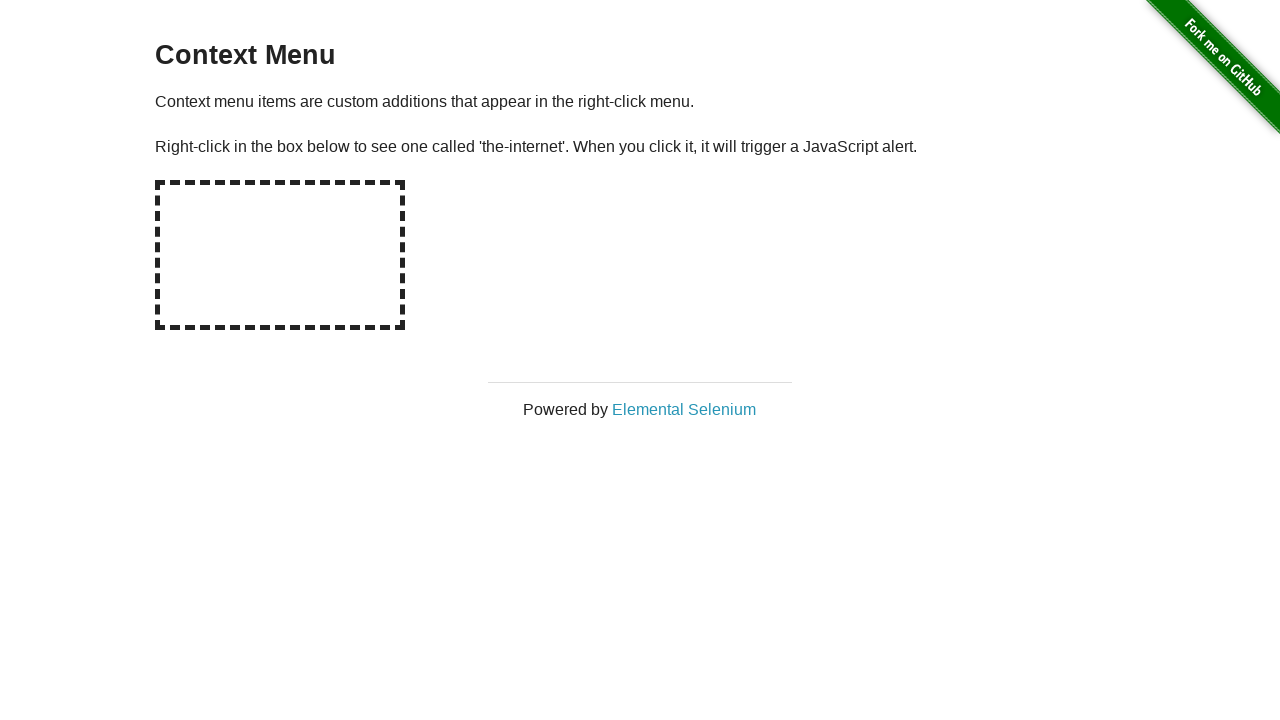

Verified h1 text matches 'Elemental Selenium'
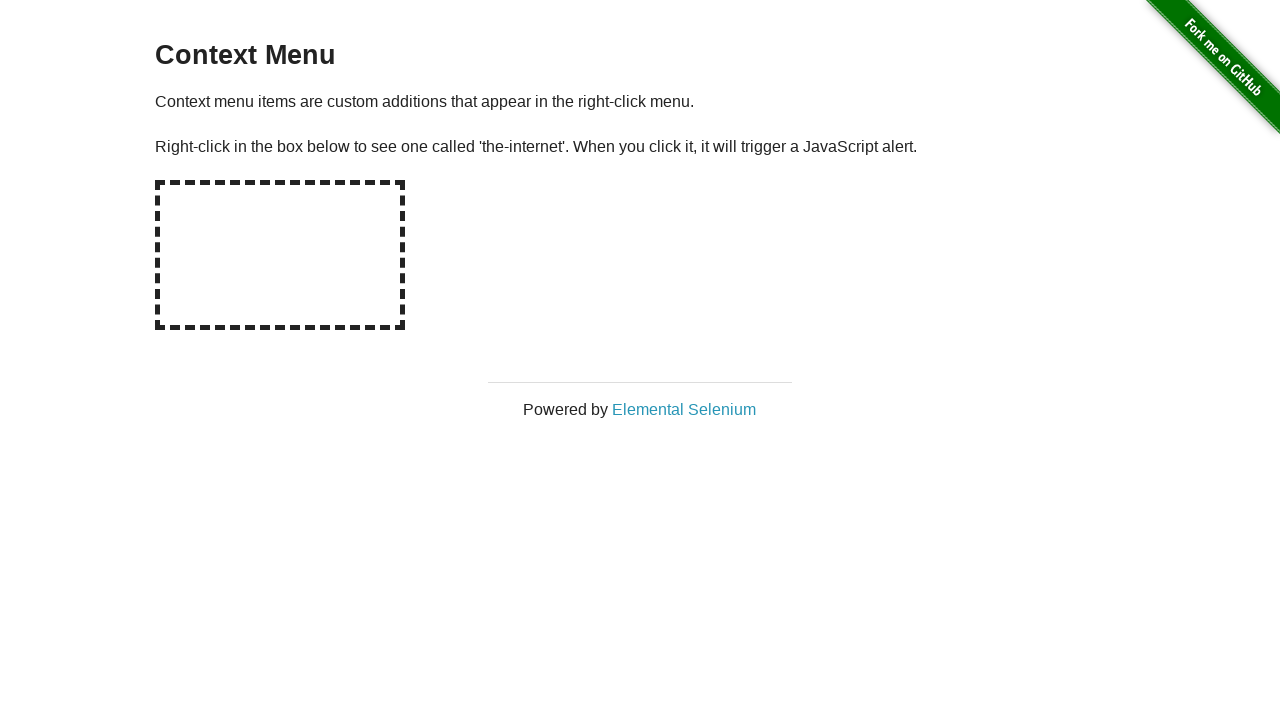

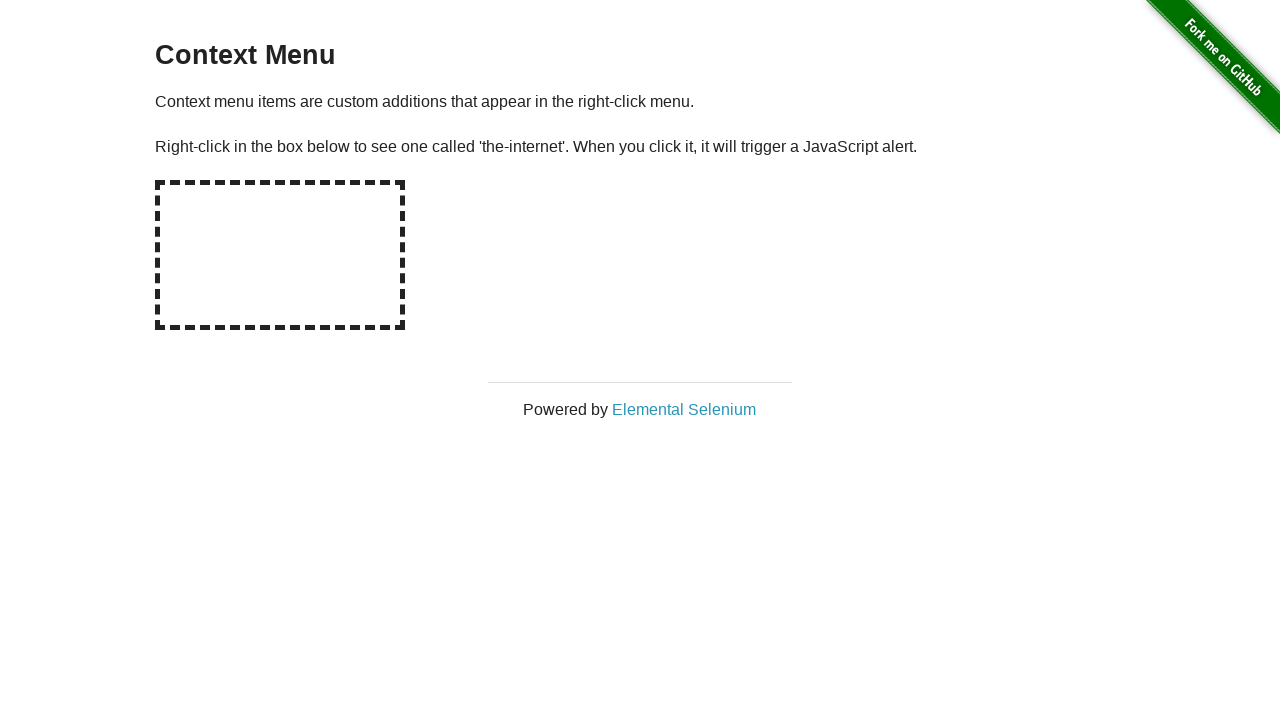